Scrolls down to the Enroll Now section, fills enrollment form with personal details and program selection

Starting URL: https://www.medanta.org/elder-care-program

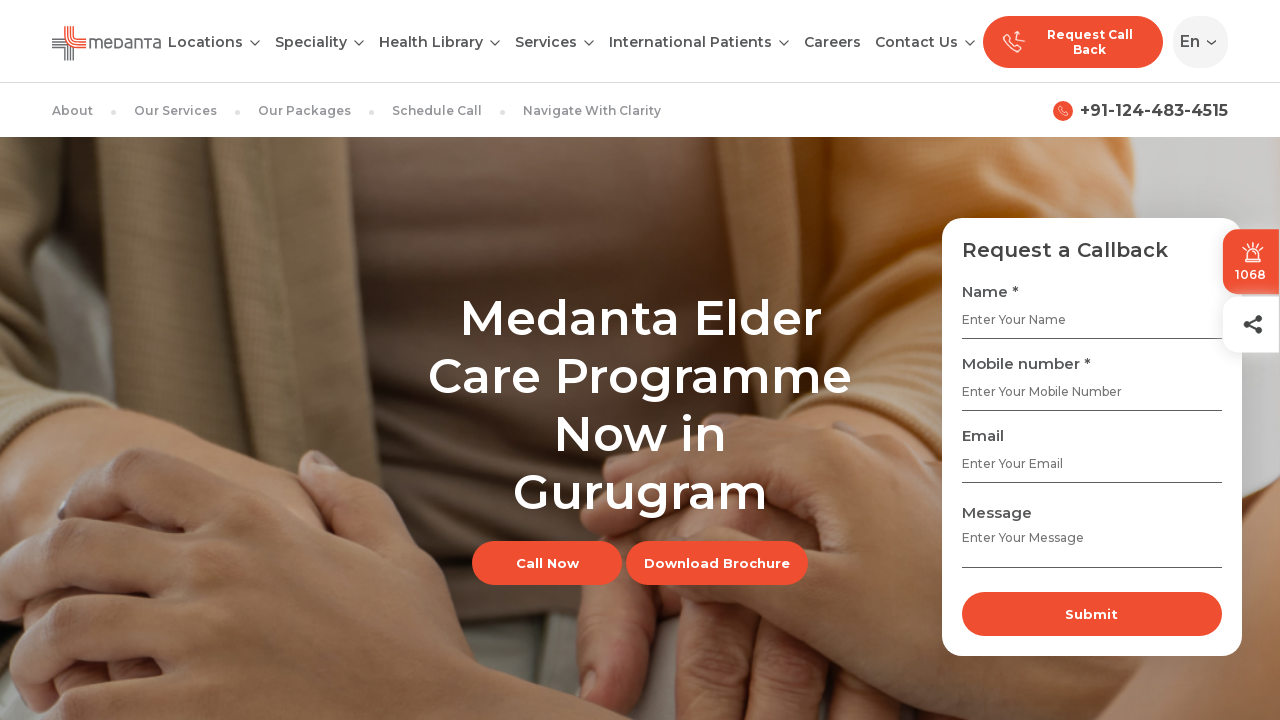

Scrolled down 1550px to reach the Enroll Now section
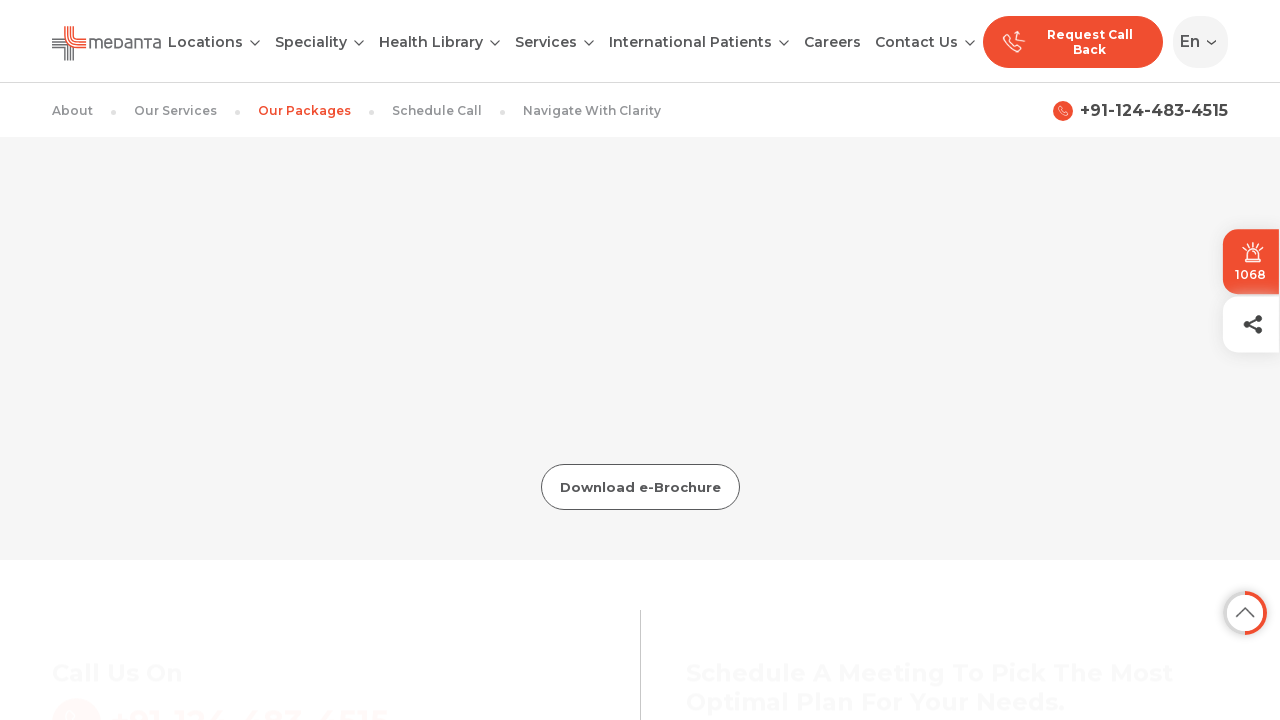

Clicked on Enroll Now link at (262, 373) on a:text('Enroll Now')
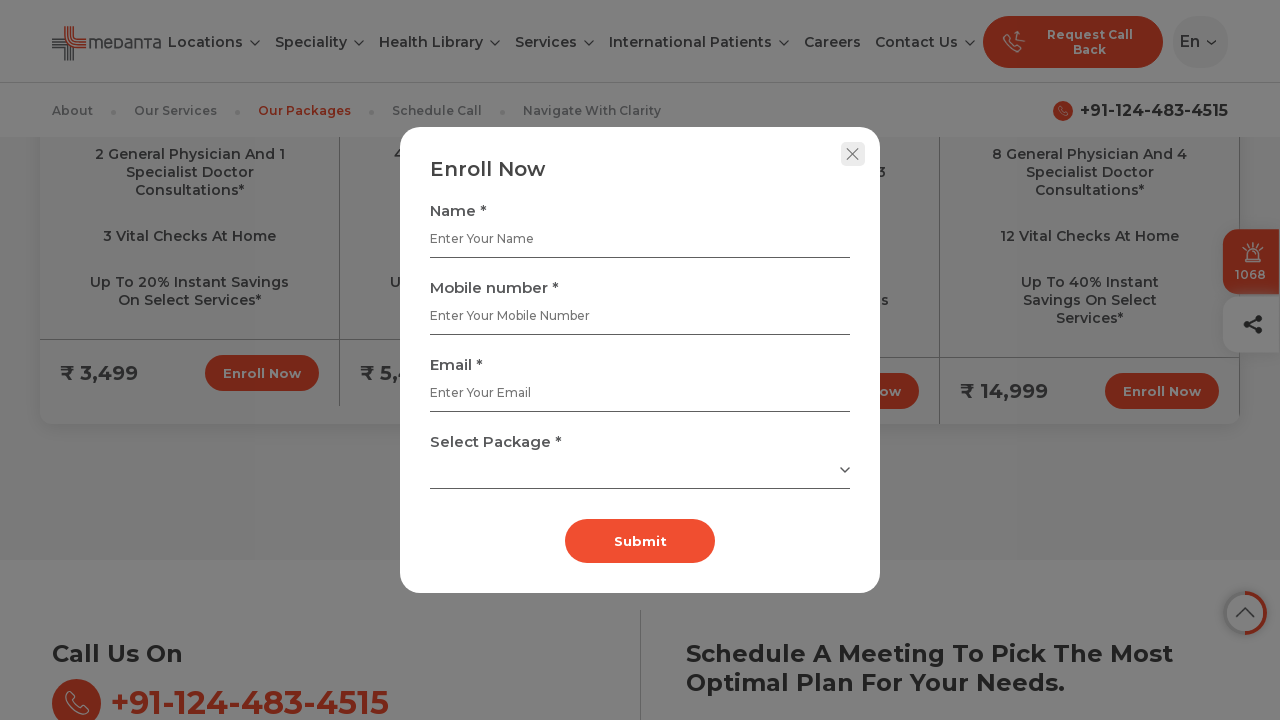

Filled name field with 'Anita Sharma' on (//input[@type='text'])[5]
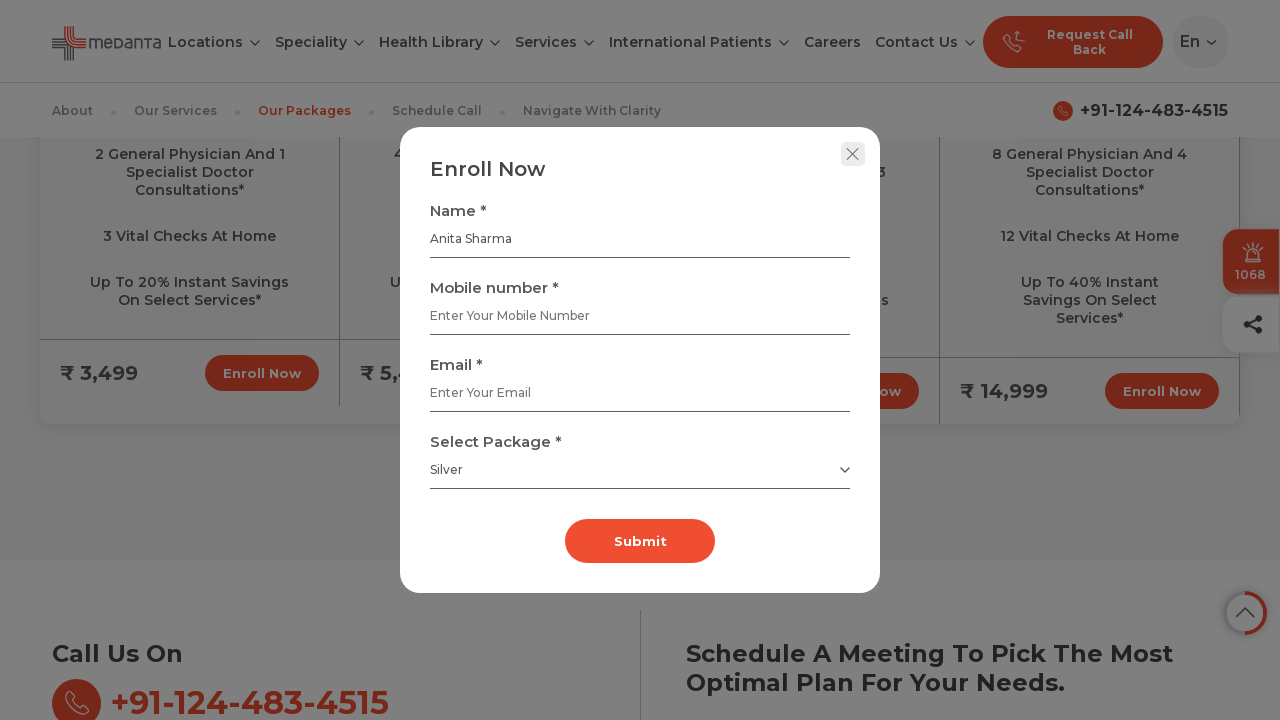

Filled phone number field with '9123456789' on (//input[@type='number'])[4]
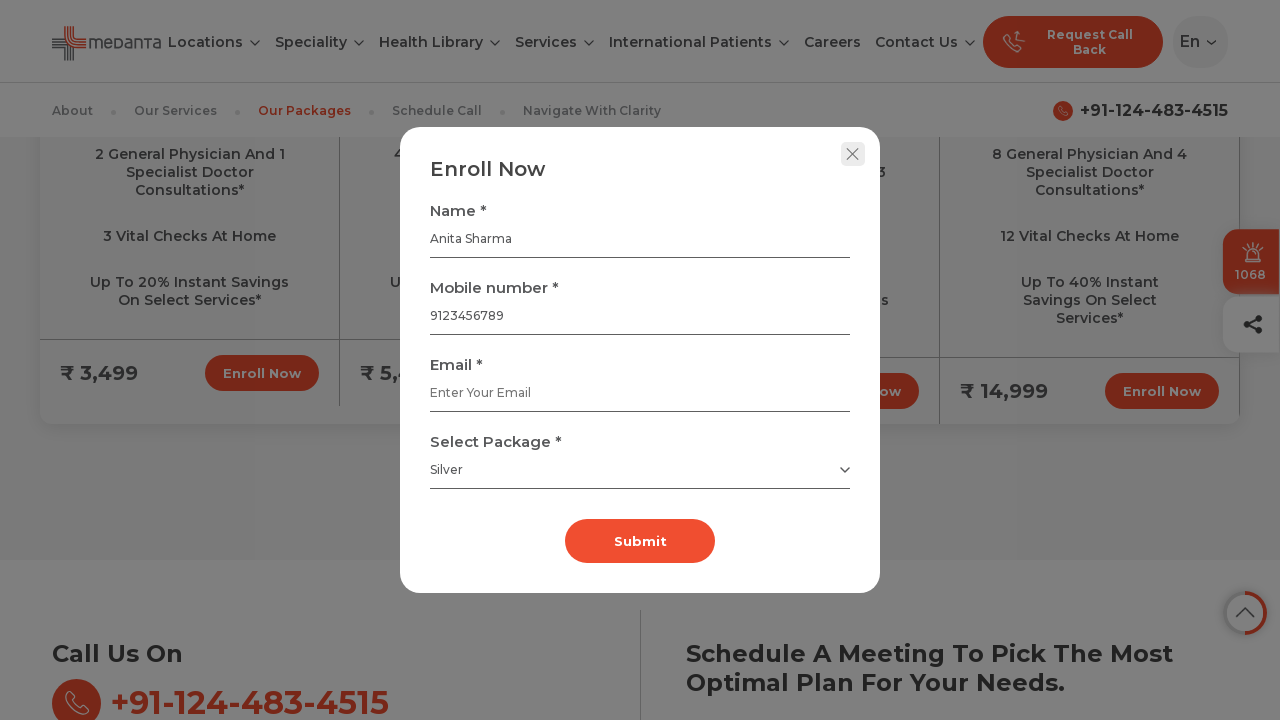

Filled email field with 'anita.sharma@example.com' on (//input[@type='email'])[3]
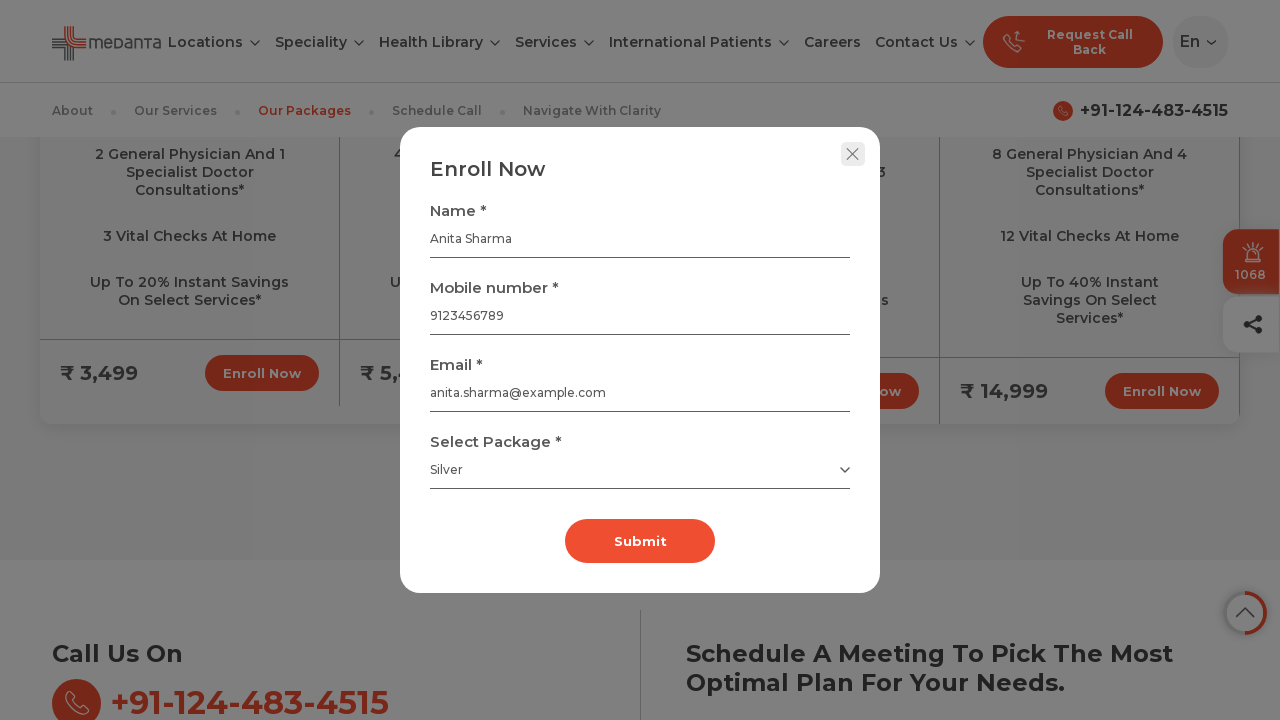

Selected program option from dropdown (index 1) on select.inputbox
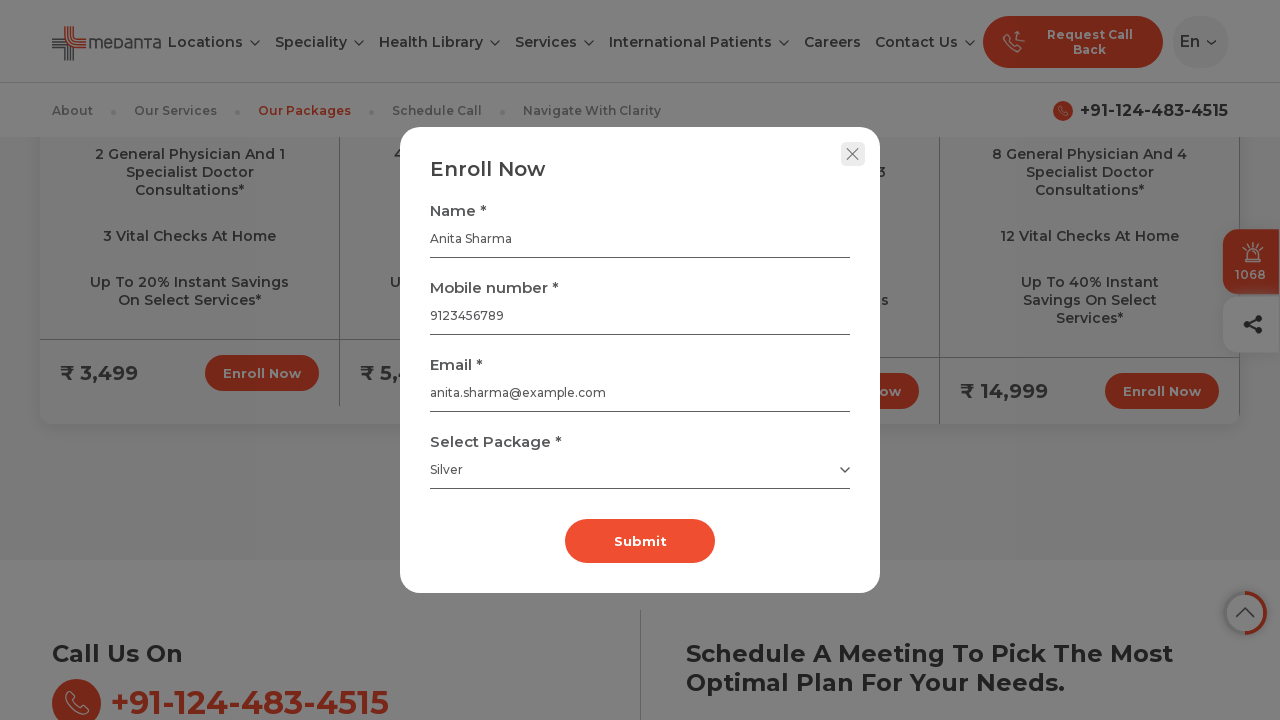

Clicked submit button to submit enrollment form at (640, 541) on (//button[@type='submit'])[4]
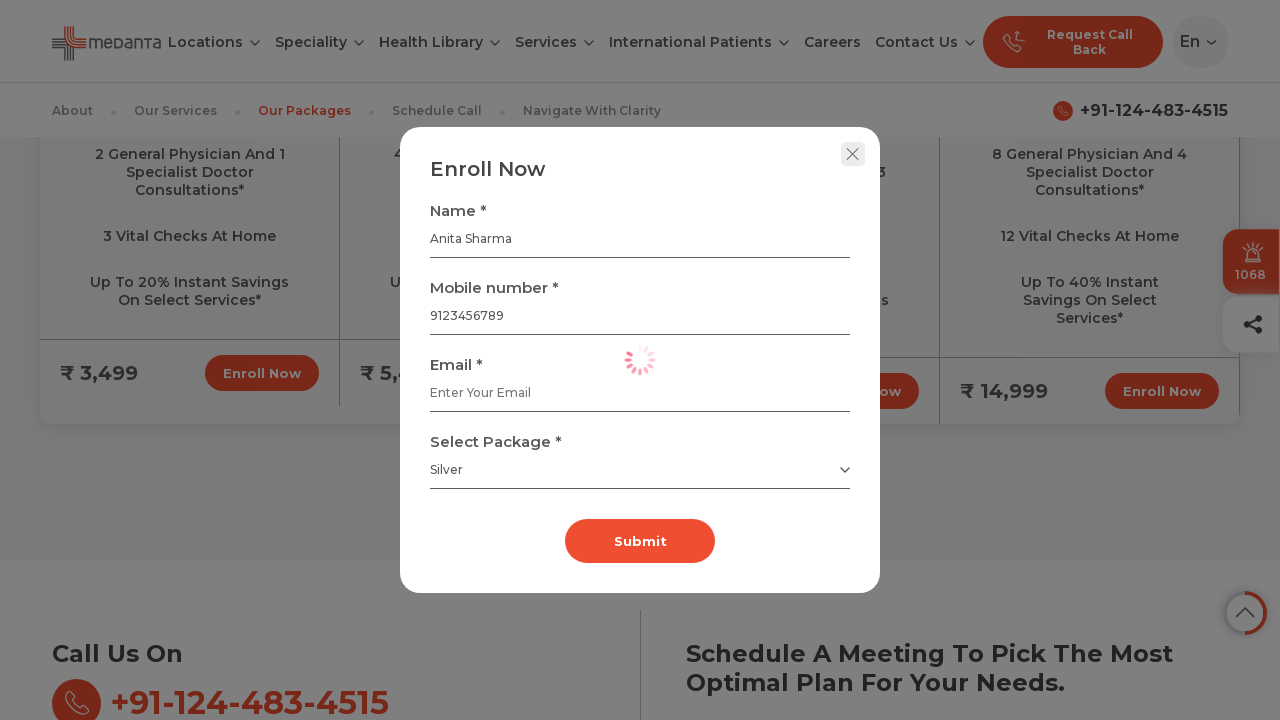

Waited 2000ms for modal to appear
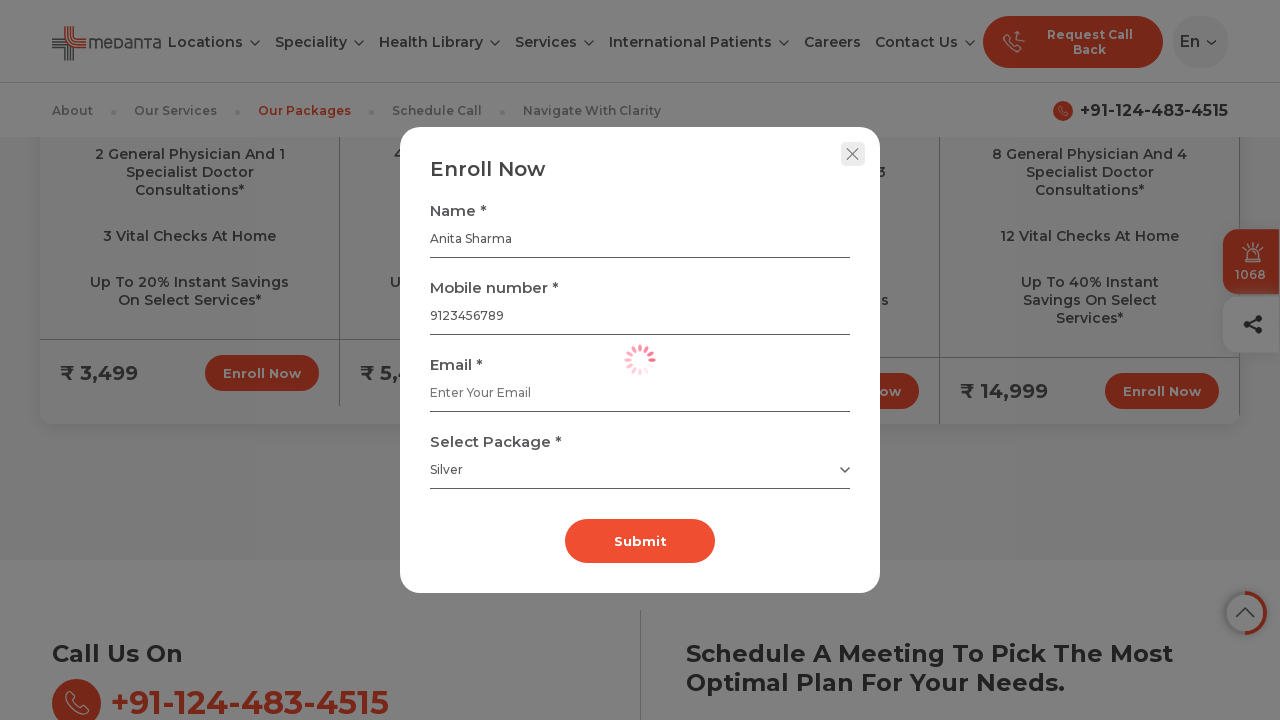

Closed the modal dialog at (853, 154) on (//a[@id='closeModal'])[2]
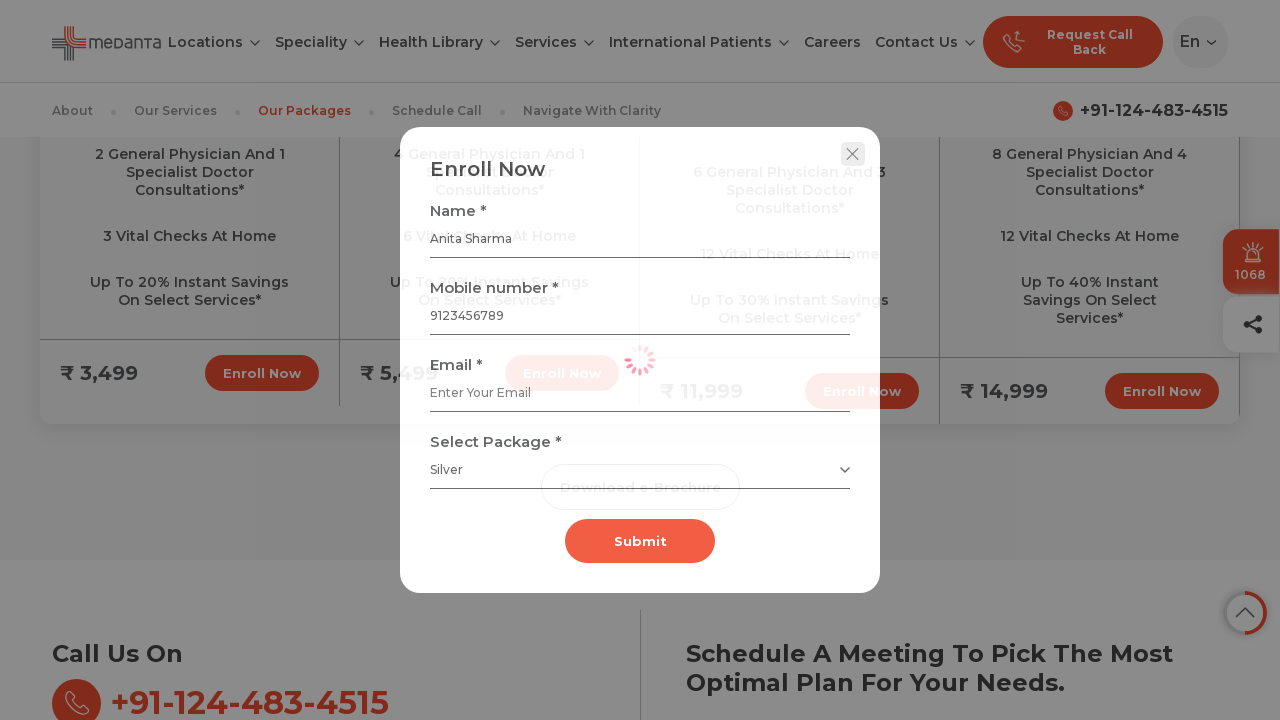

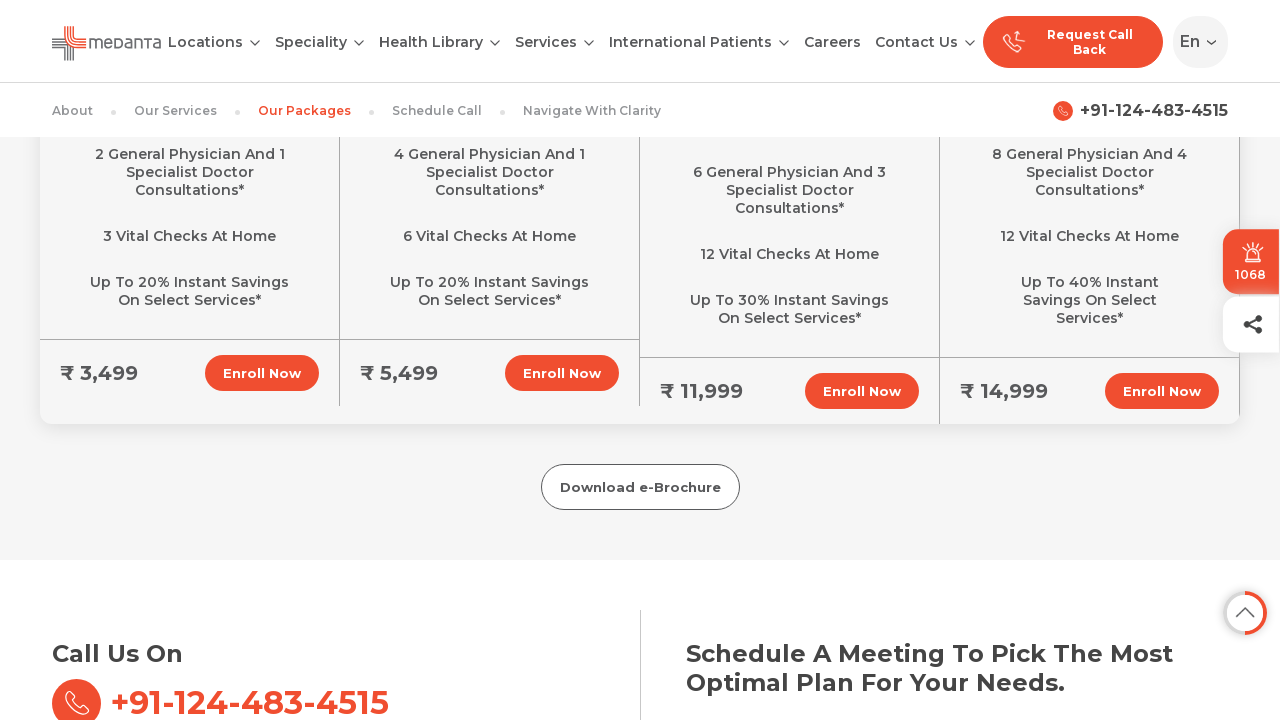